Tests form validation by filling out all fields except zip code, submitting the form, and verifying that the zip code field displays an error state (red) while all other filled fields display success state (green).

Starting URL: https://bonigarcia.dev/selenium-webdriver-java/data-types.html

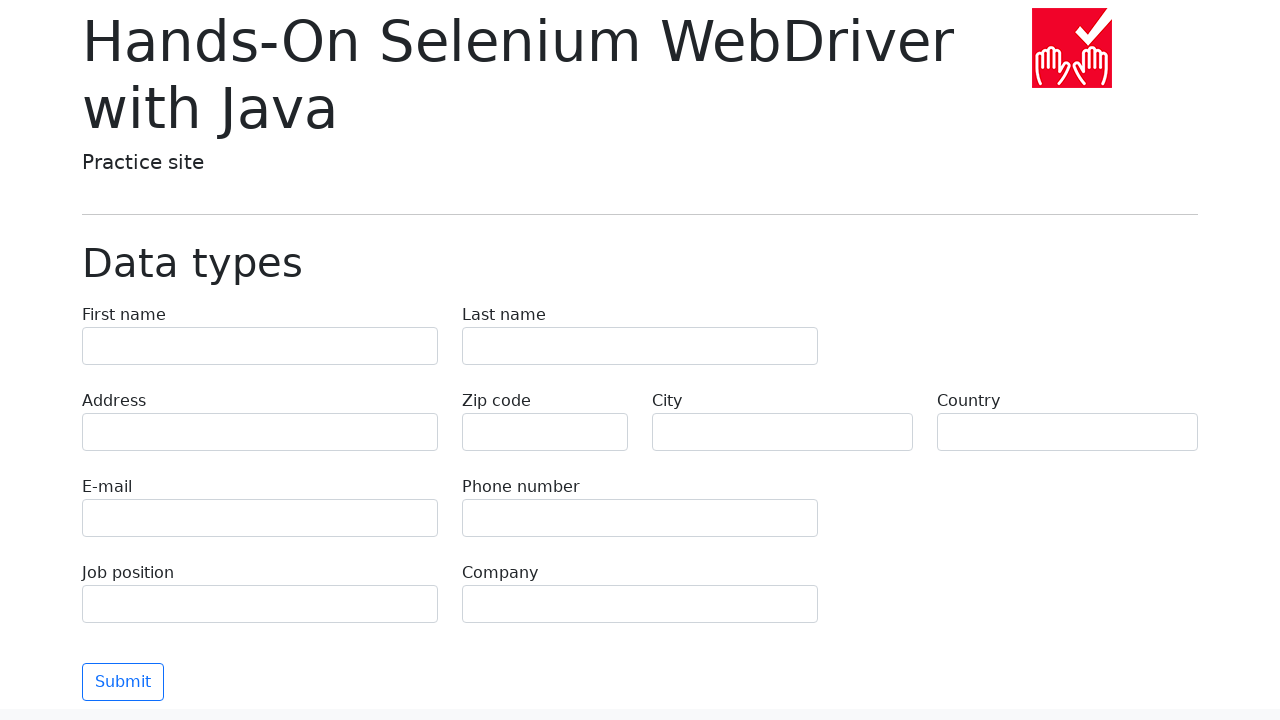

Waited for form to load - first-name field is present
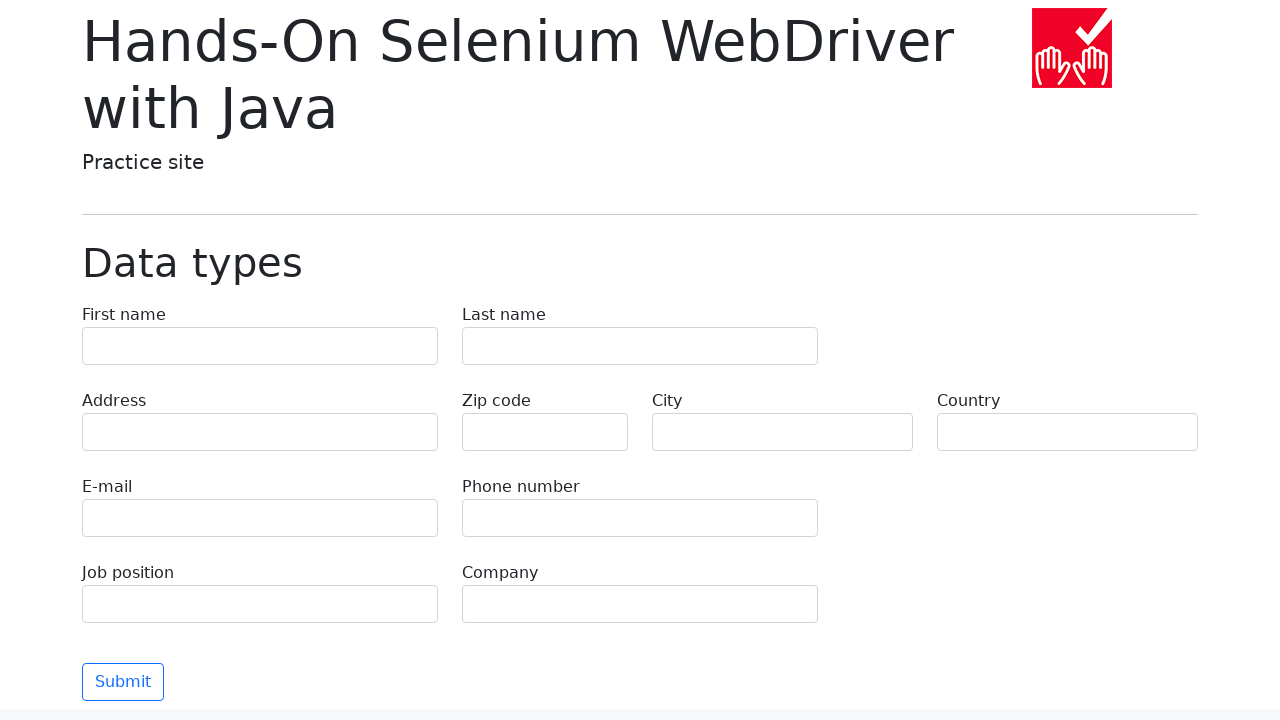

Filled first-name field with 'Иван' on input[name='first-name']
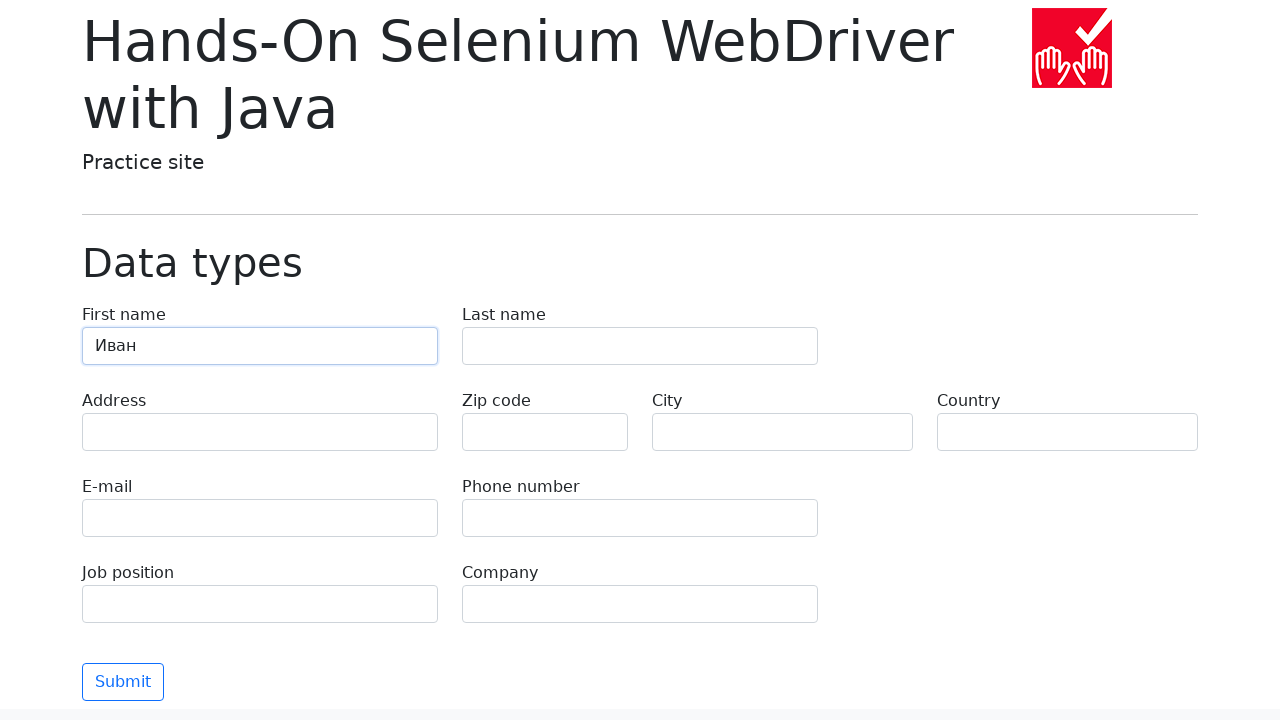

Filled last-name field with 'Петров' on input[name='last-name']
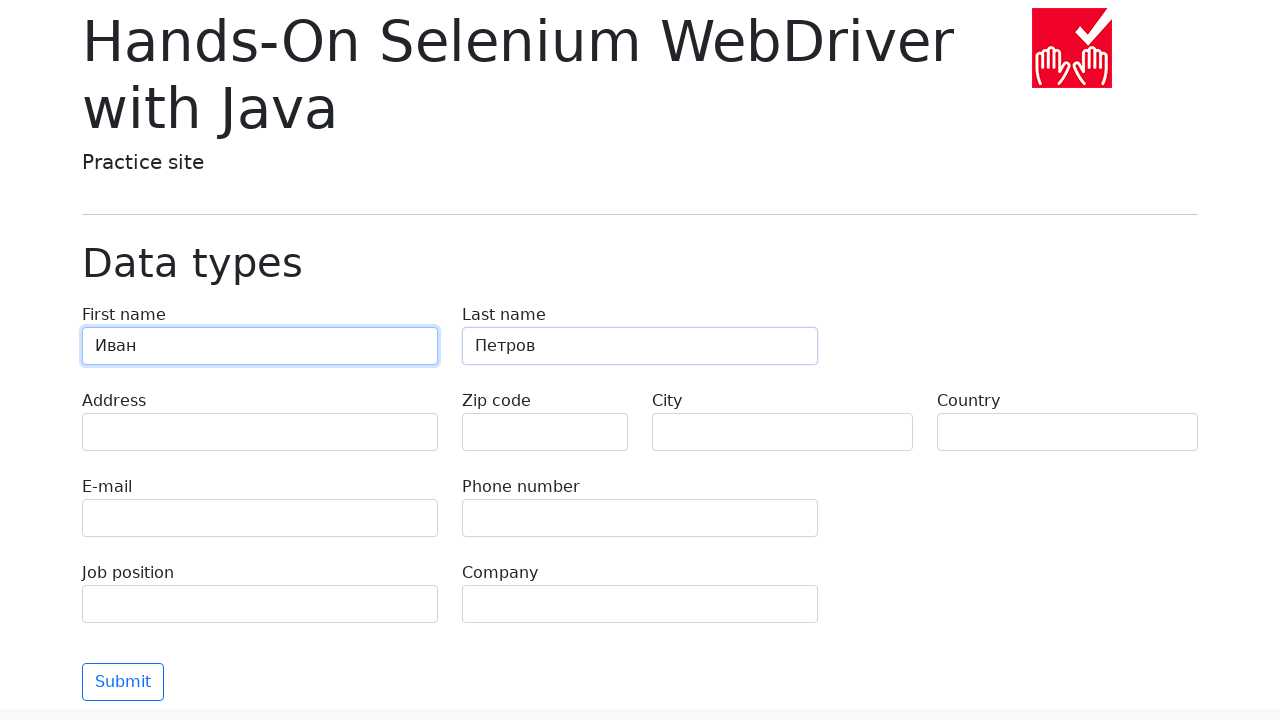

Filled address field with 'Ленина, 55-3' on input[name='address']
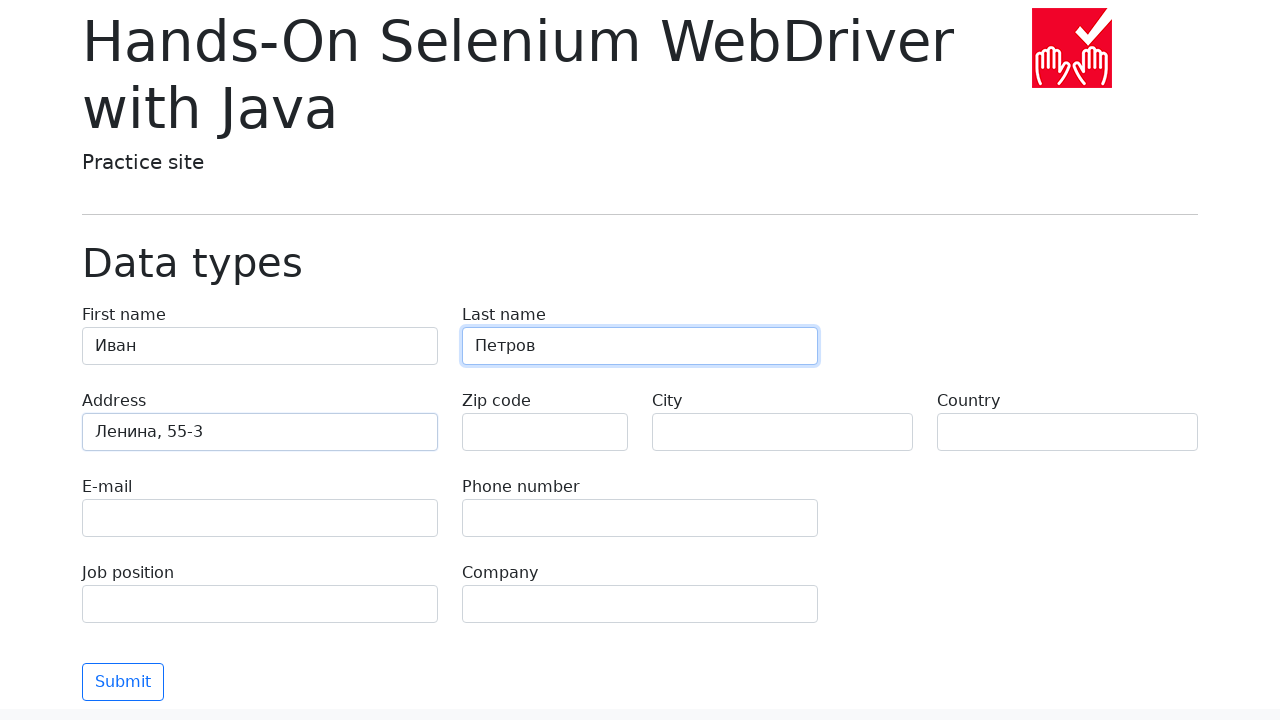

Filled e-mail field with 'test@skypro.com' on input[name='e-mail']
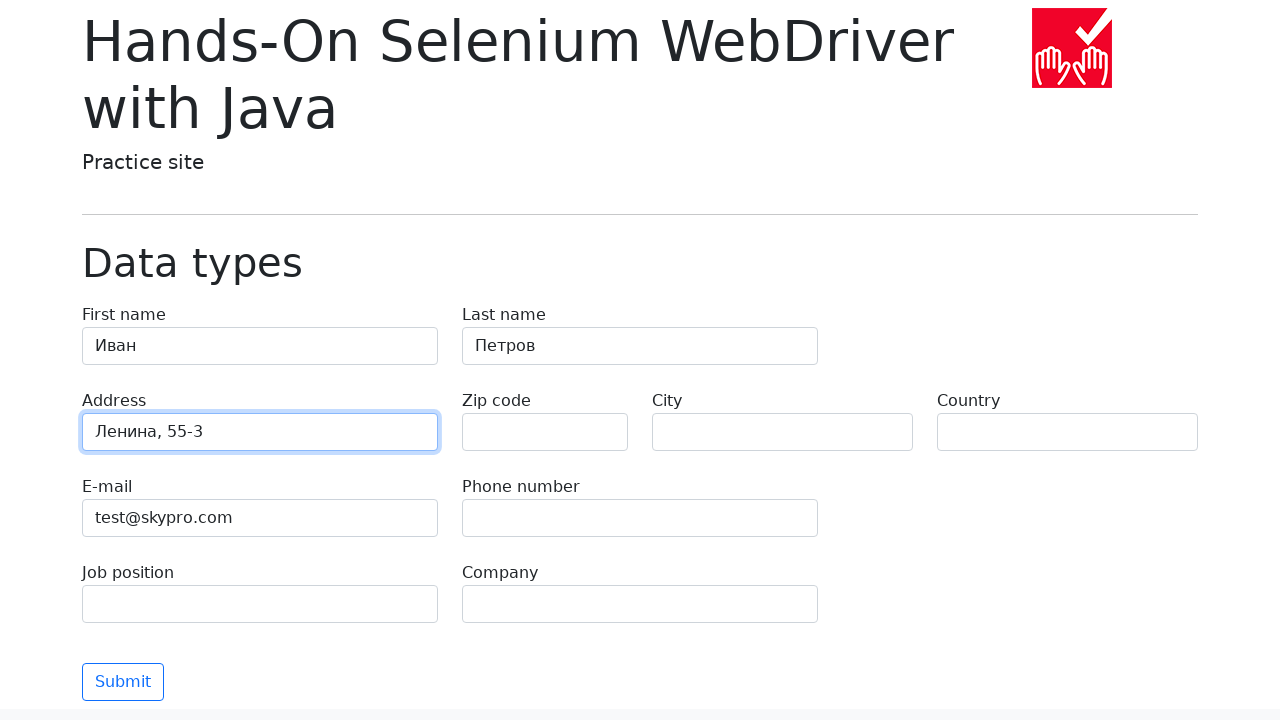

Filled phone field with '+7985899998787' on input[name='phone']
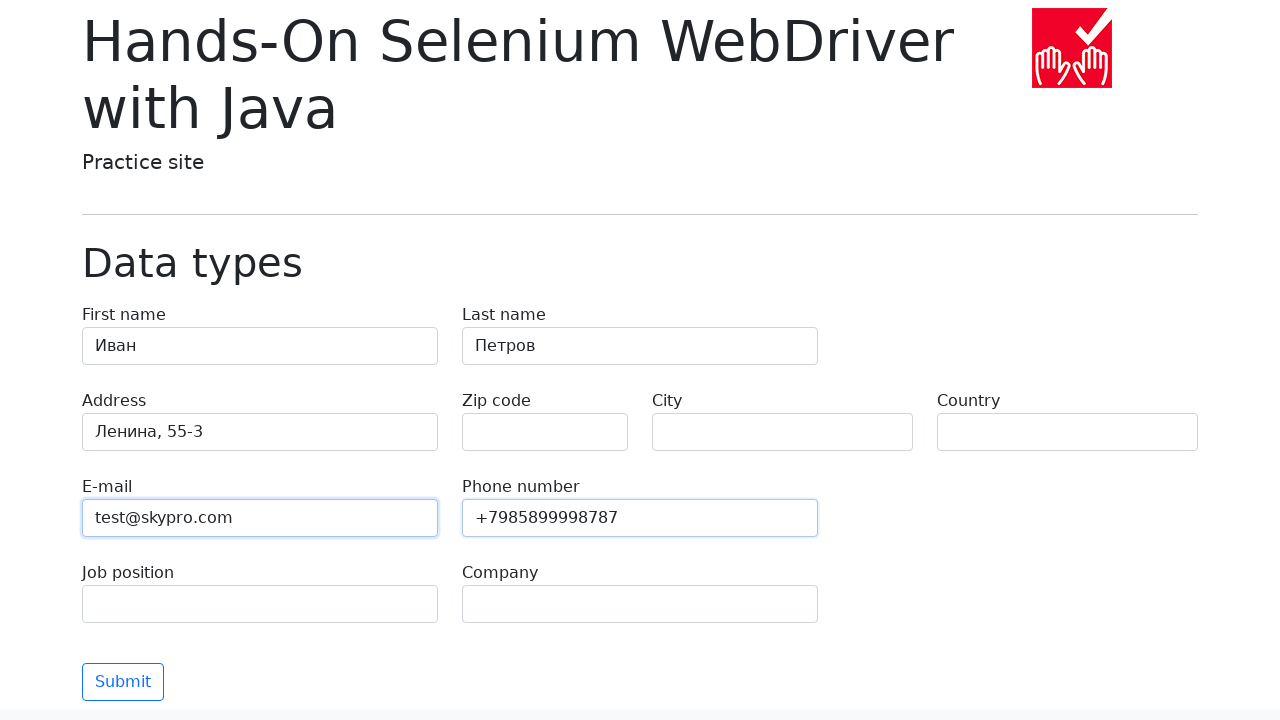

Filled city field with 'Москва' (zip-code intentionally left empty) on input[name='city']
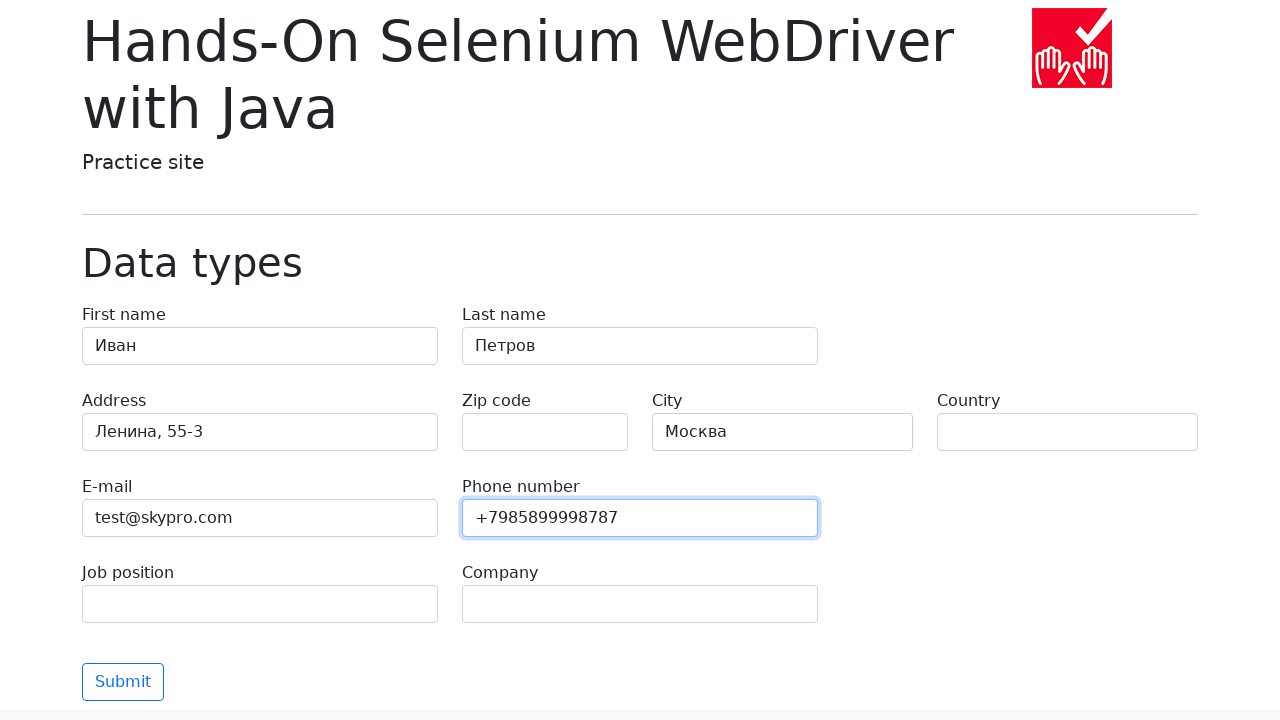

Filled country field with 'Россия' on input[name='country']
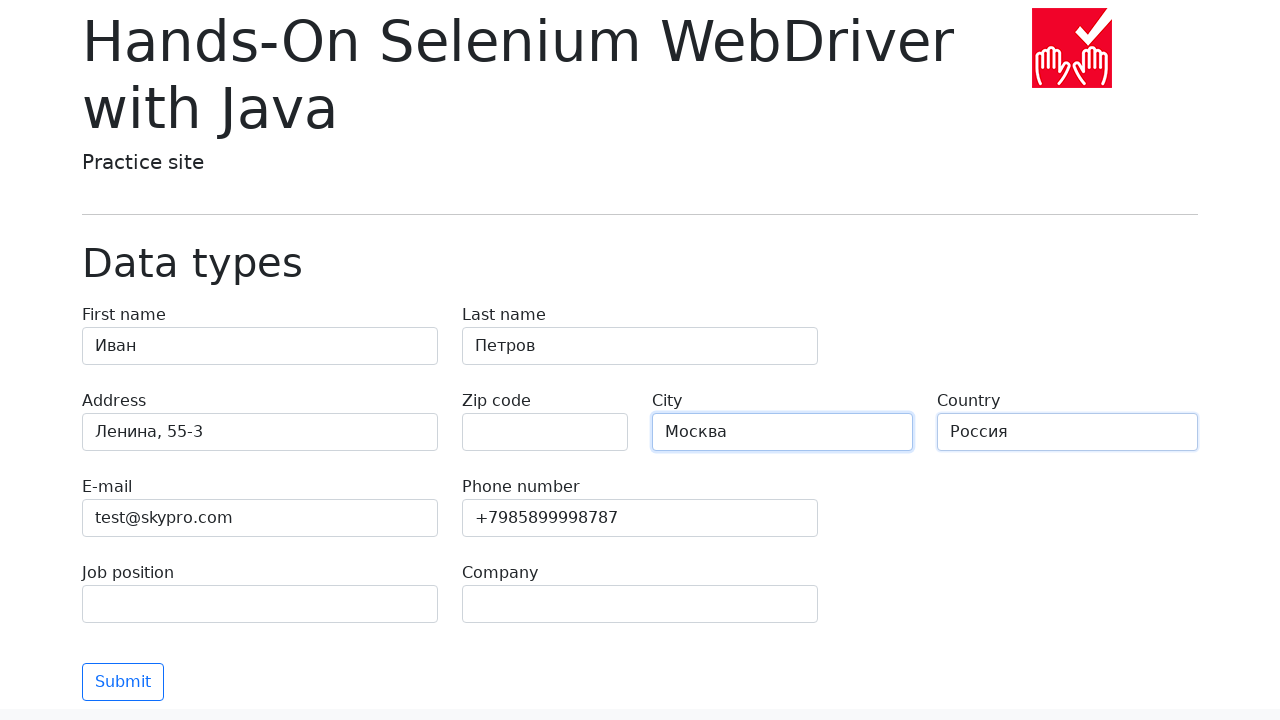

Filled job-position field with 'QA' on input[name='job-position']
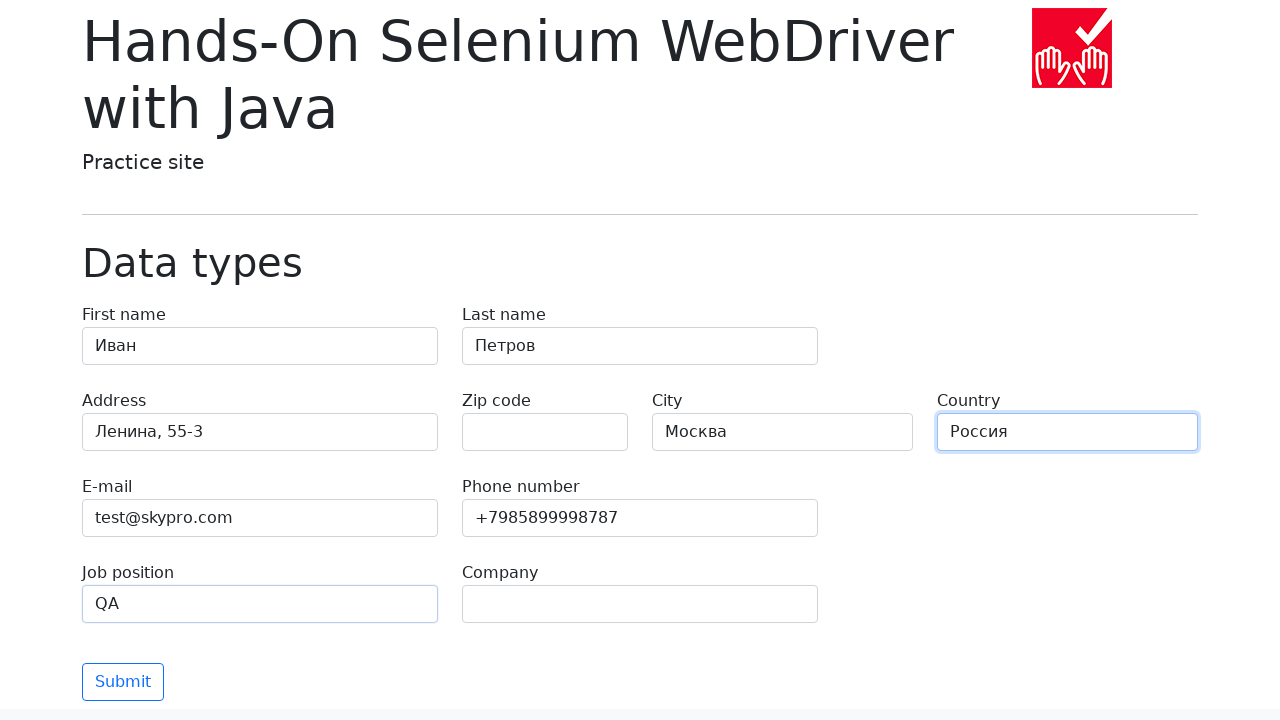

Filled company field with 'SkyPro' on input[name='company']
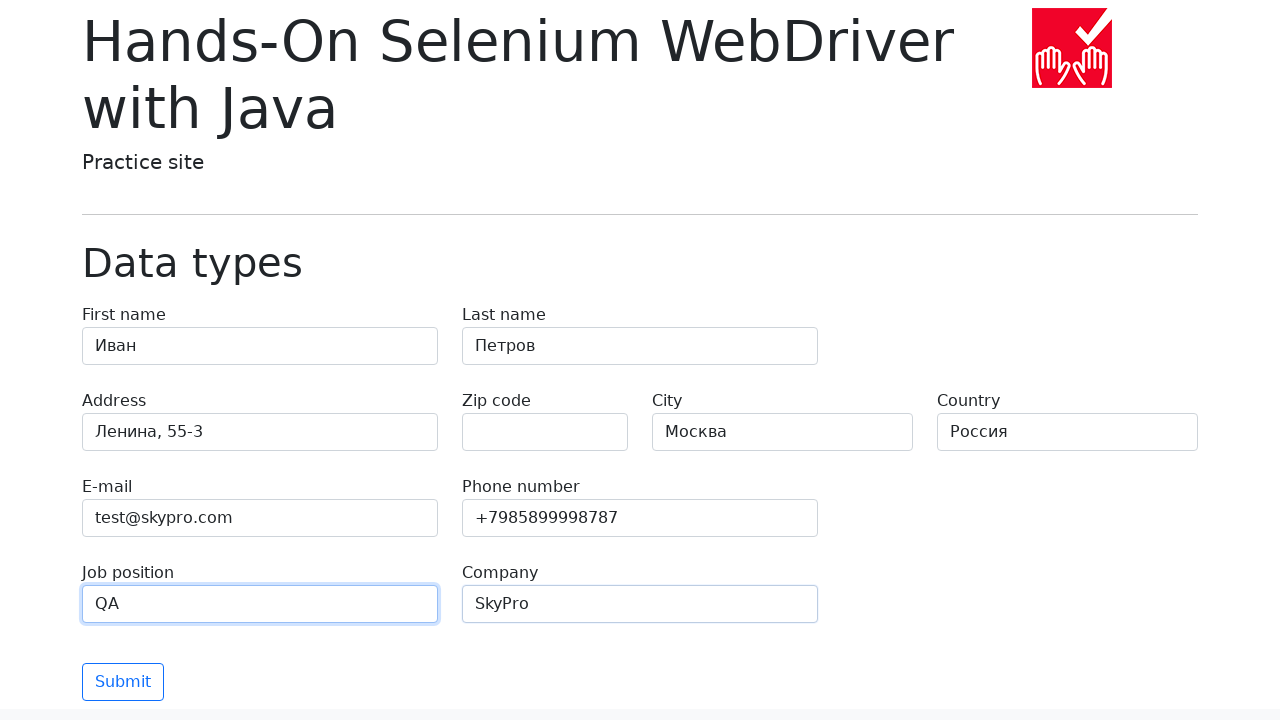

Clicked submit button to validate form at (123, 682) on button[type='submit']
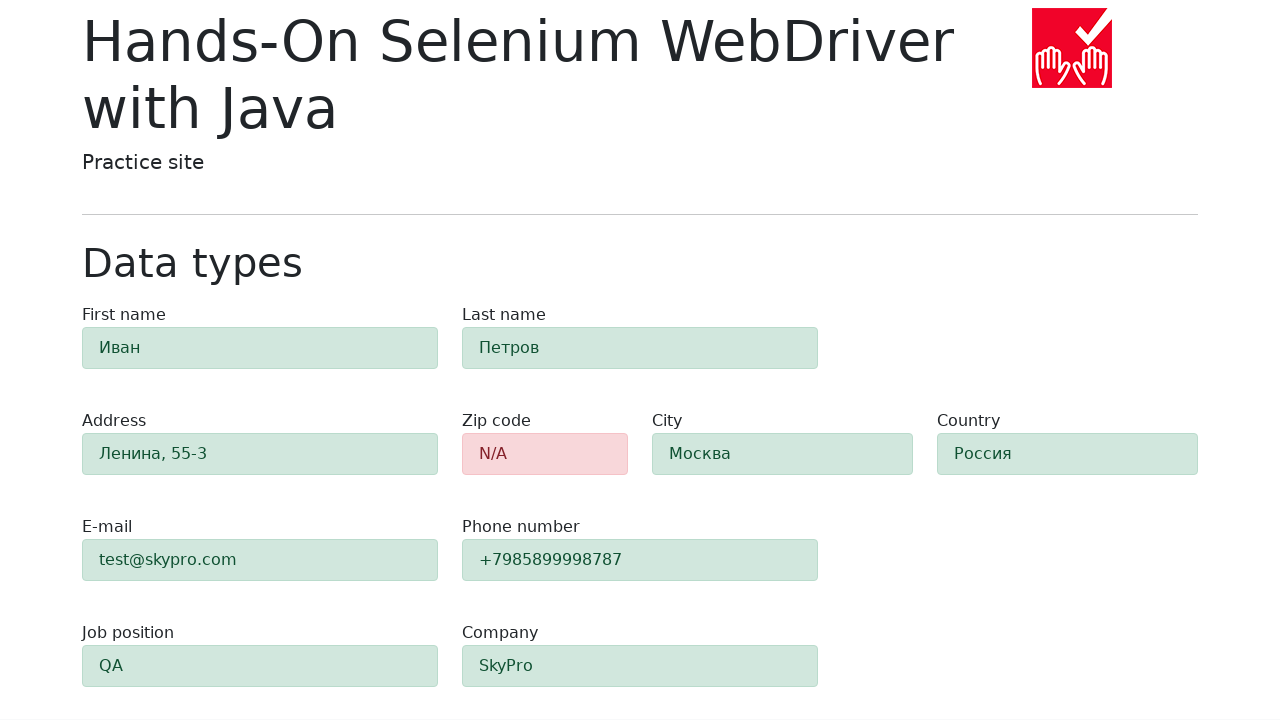

Waited for validation results - zip-code field is visible
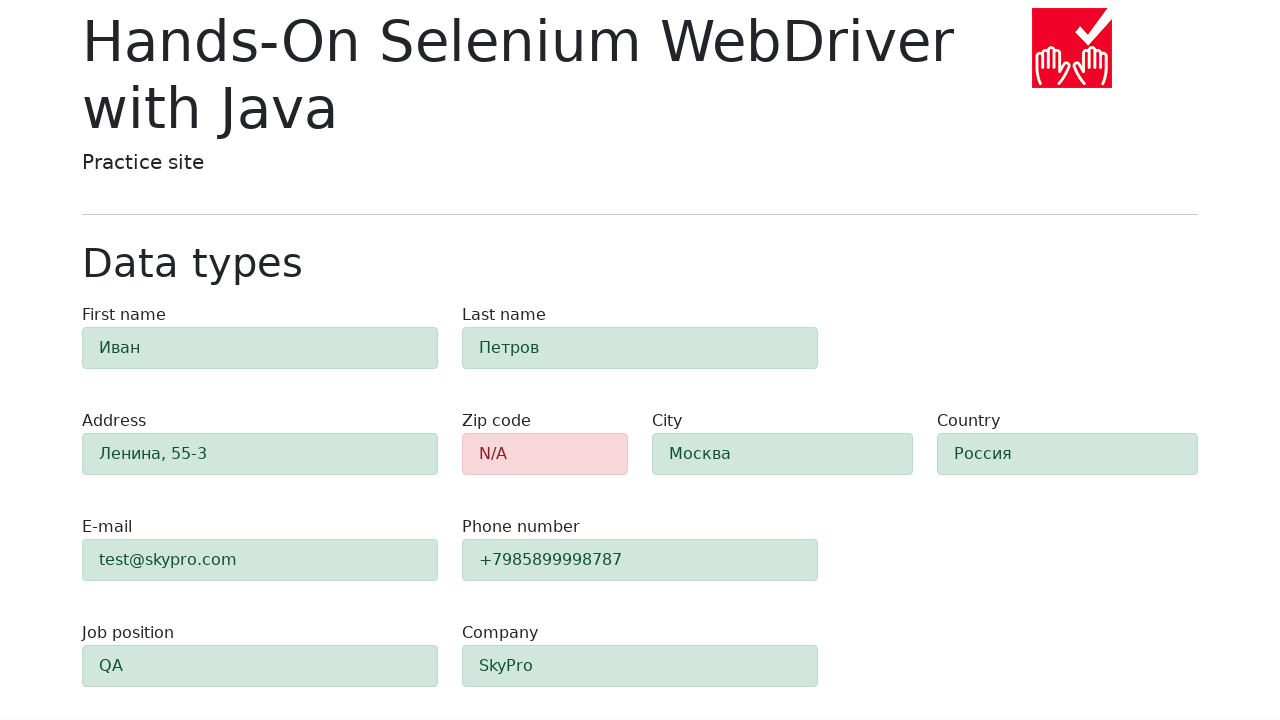

Retrieved zip-code field classes for validation check
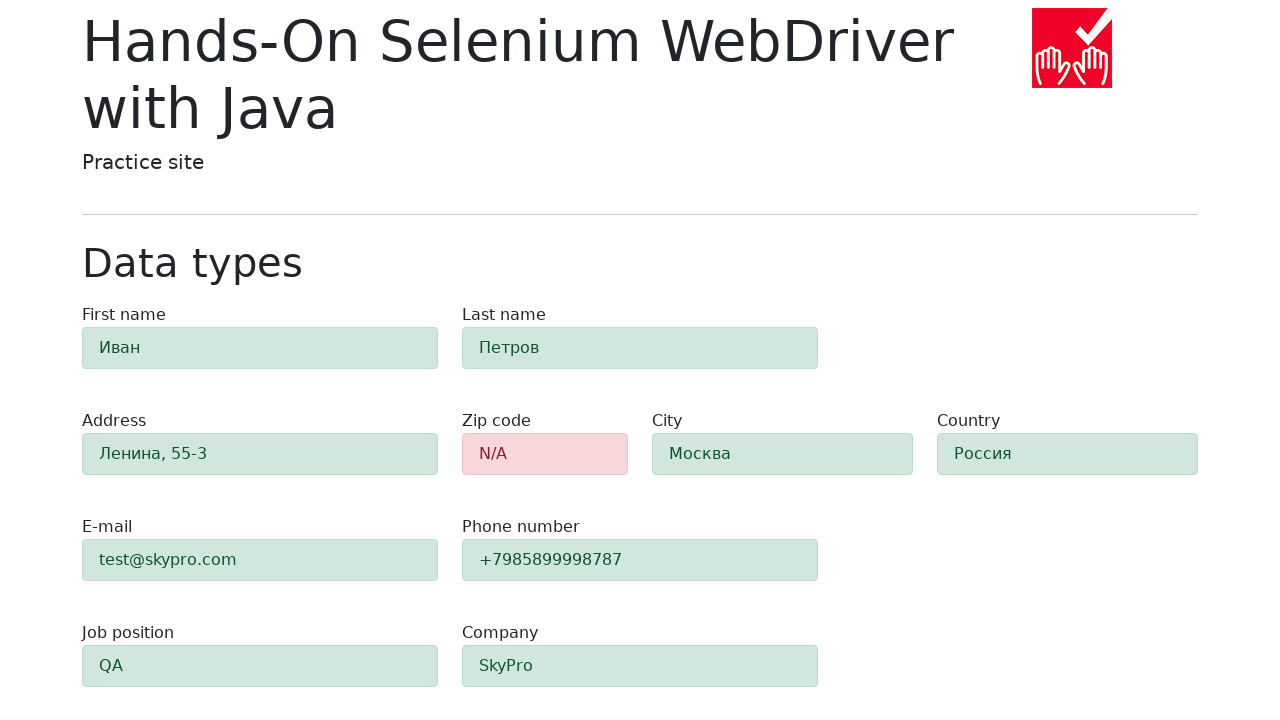

Verified zip-code field is highlighted red (error state) - assertion passed
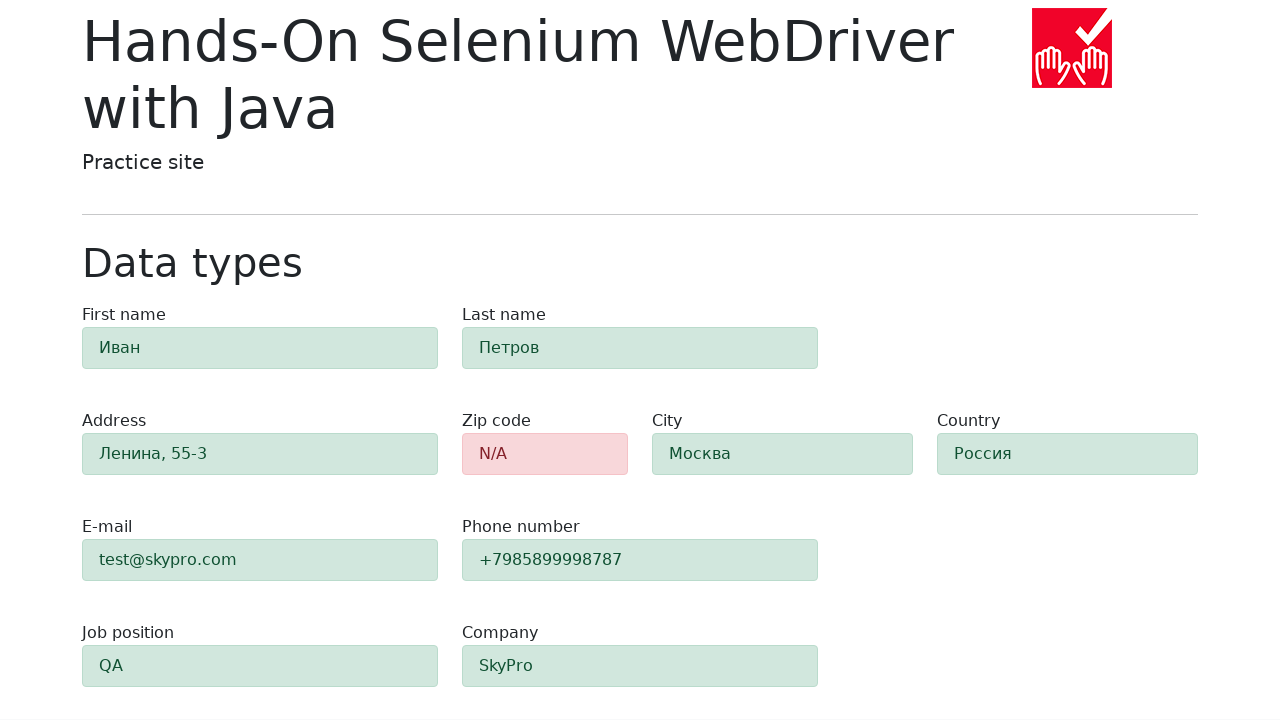

Retrieved first-name field classes for validation check
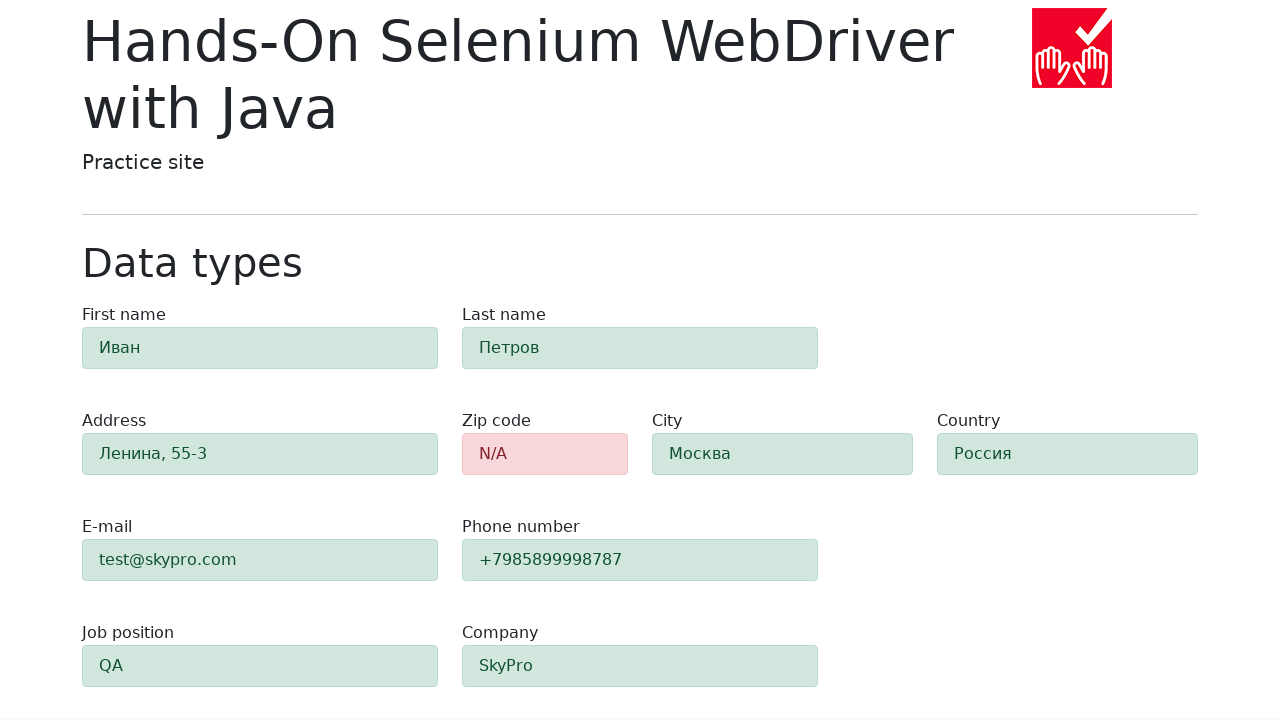

Verified first-name field is highlighted green (success state) - assertion passed
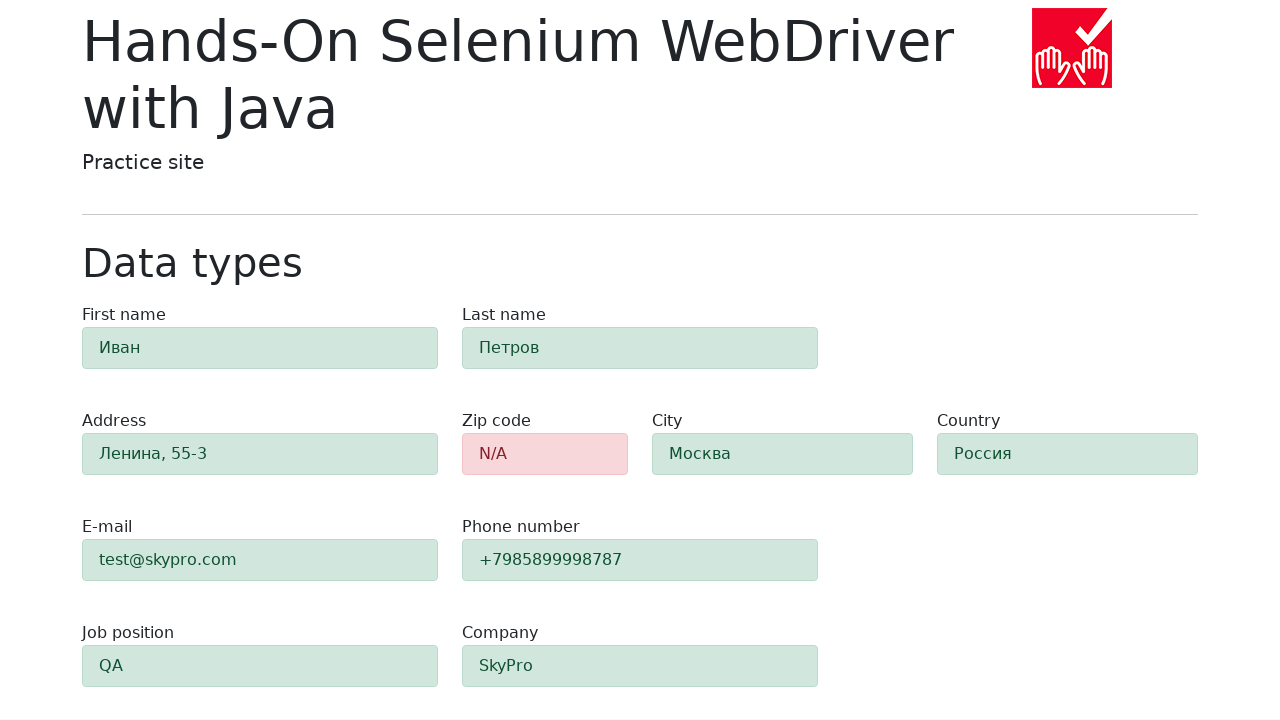

Retrieved last-name field classes for validation check
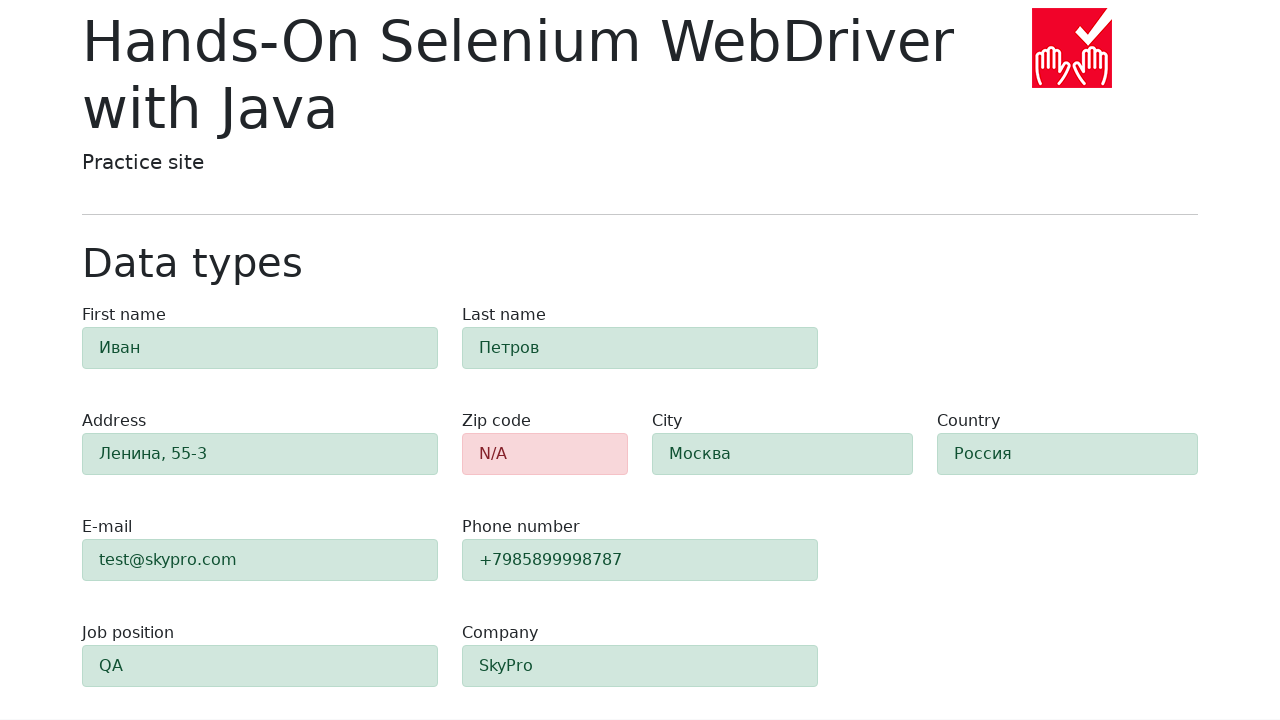

Verified last-name field is highlighted green (success state) - assertion passed
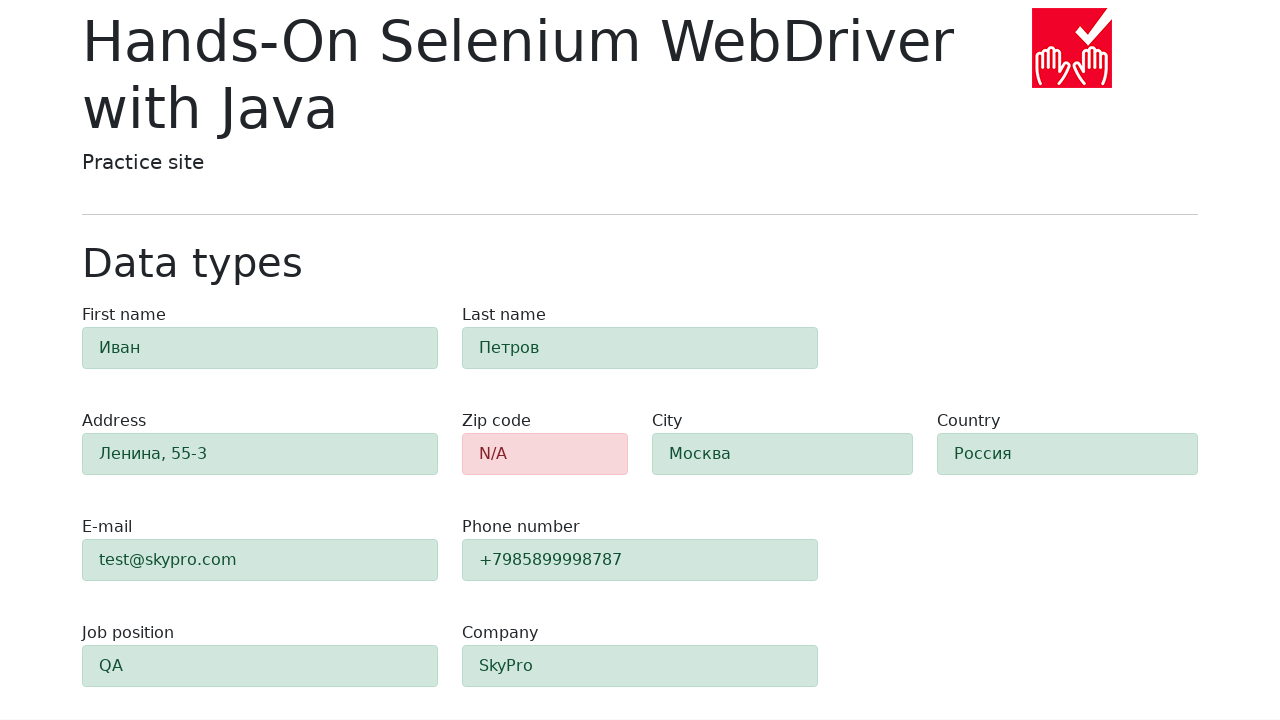

Retrieved address field classes for validation check
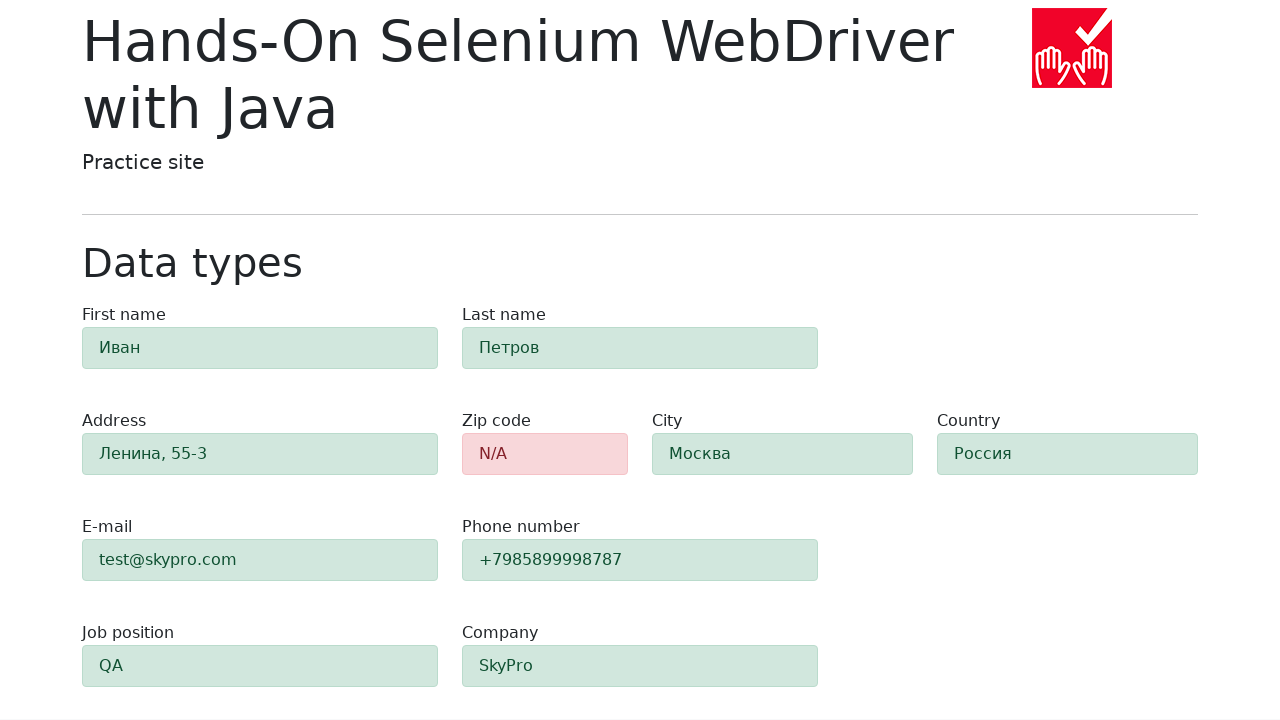

Verified address field is highlighted green (success state) - assertion passed
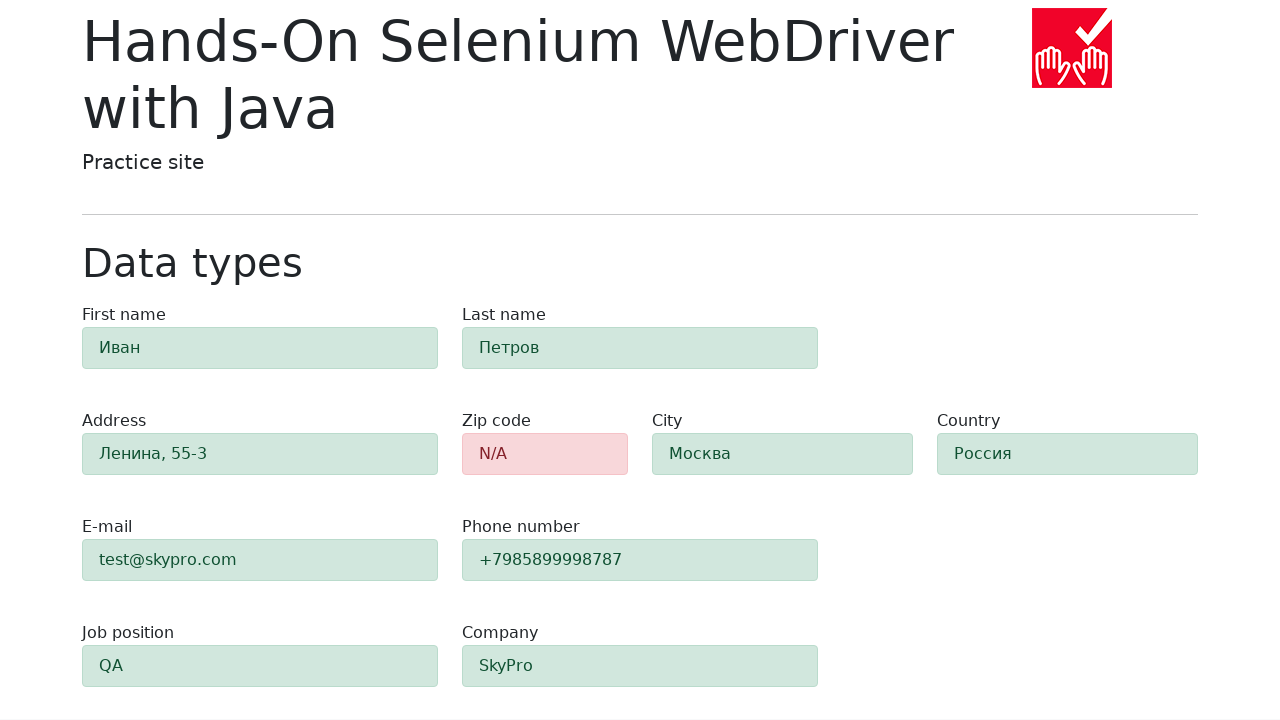

Retrieved e-mail field classes for validation check
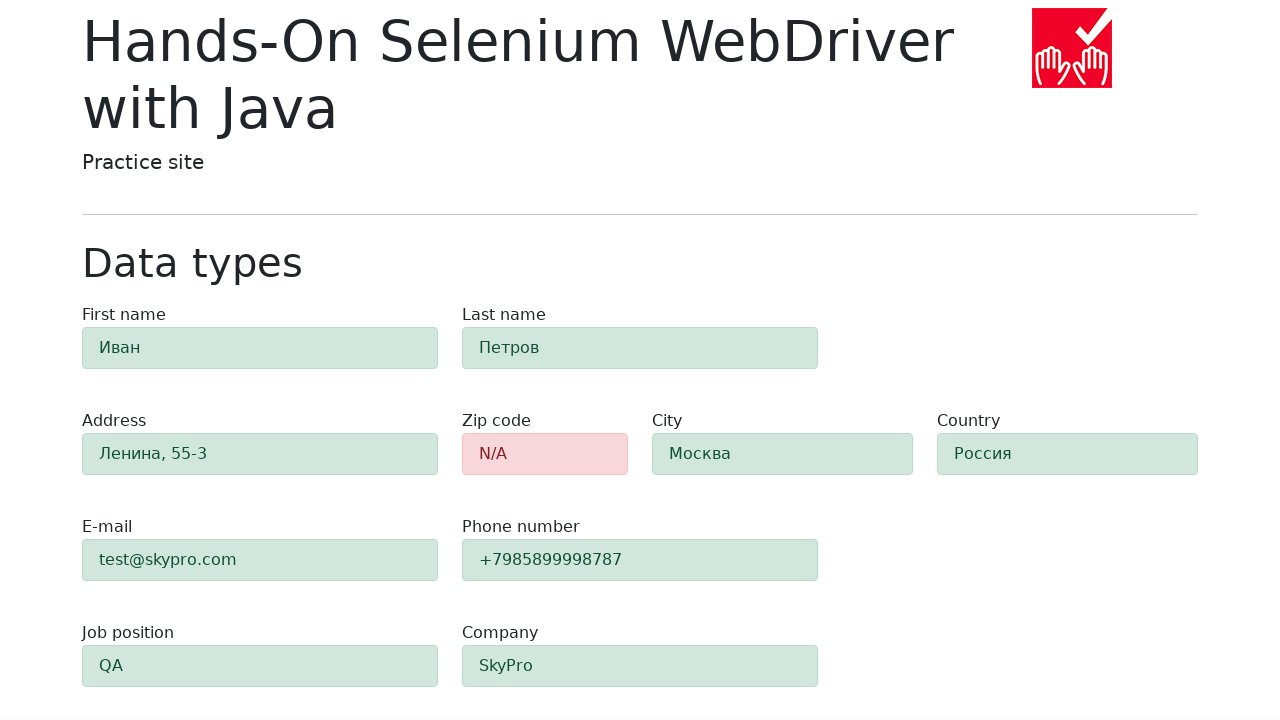

Verified e-mail field is highlighted green (success state) - assertion passed
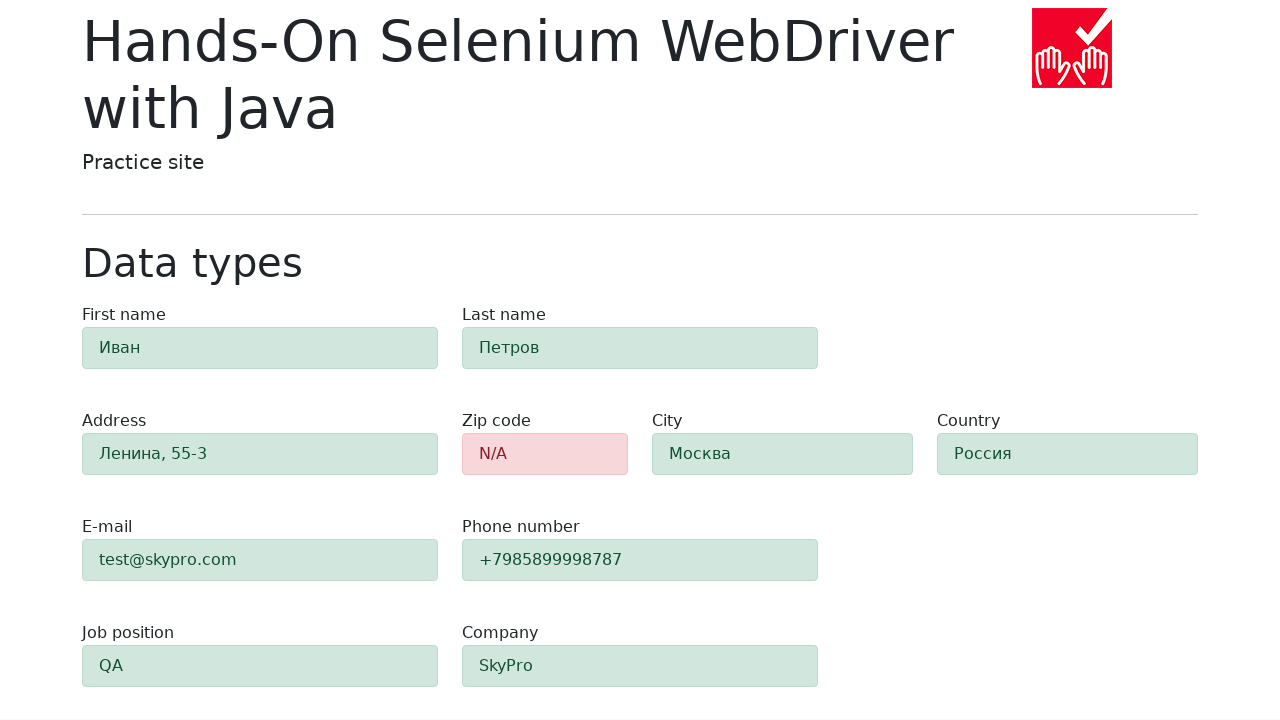

Retrieved phone field classes for validation check
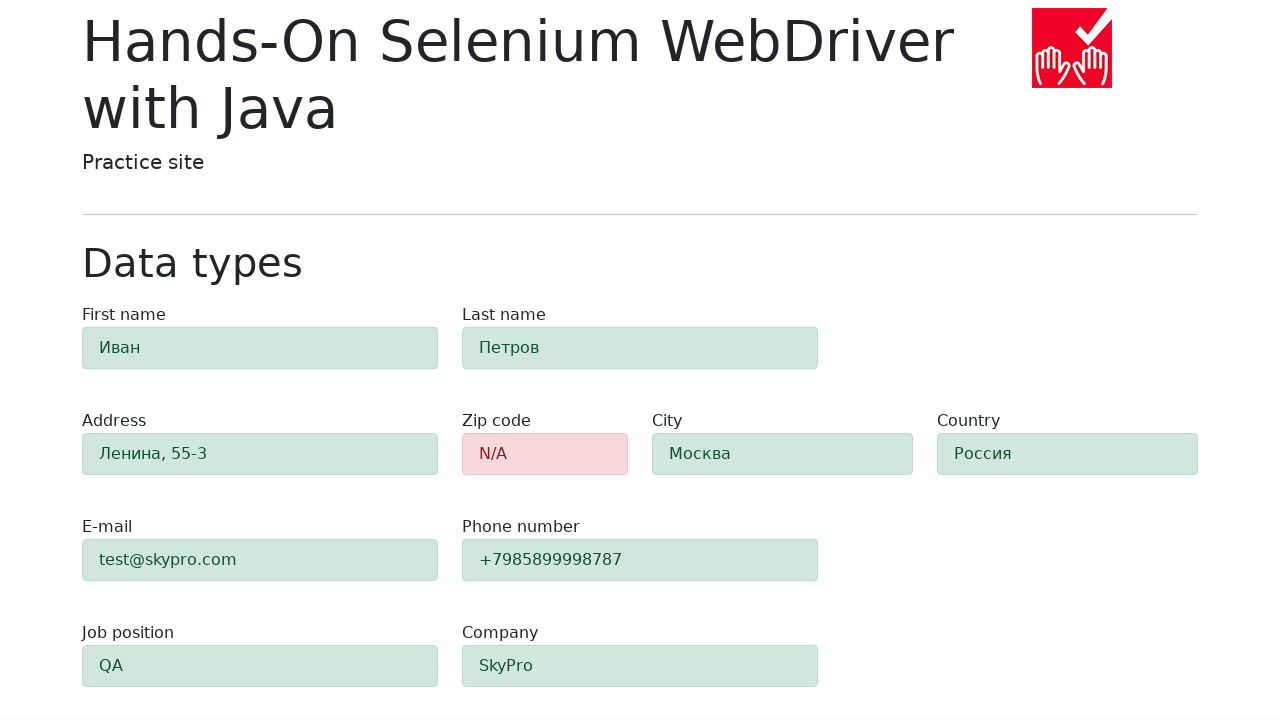

Verified phone field is highlighted green (success state) - assertion passed
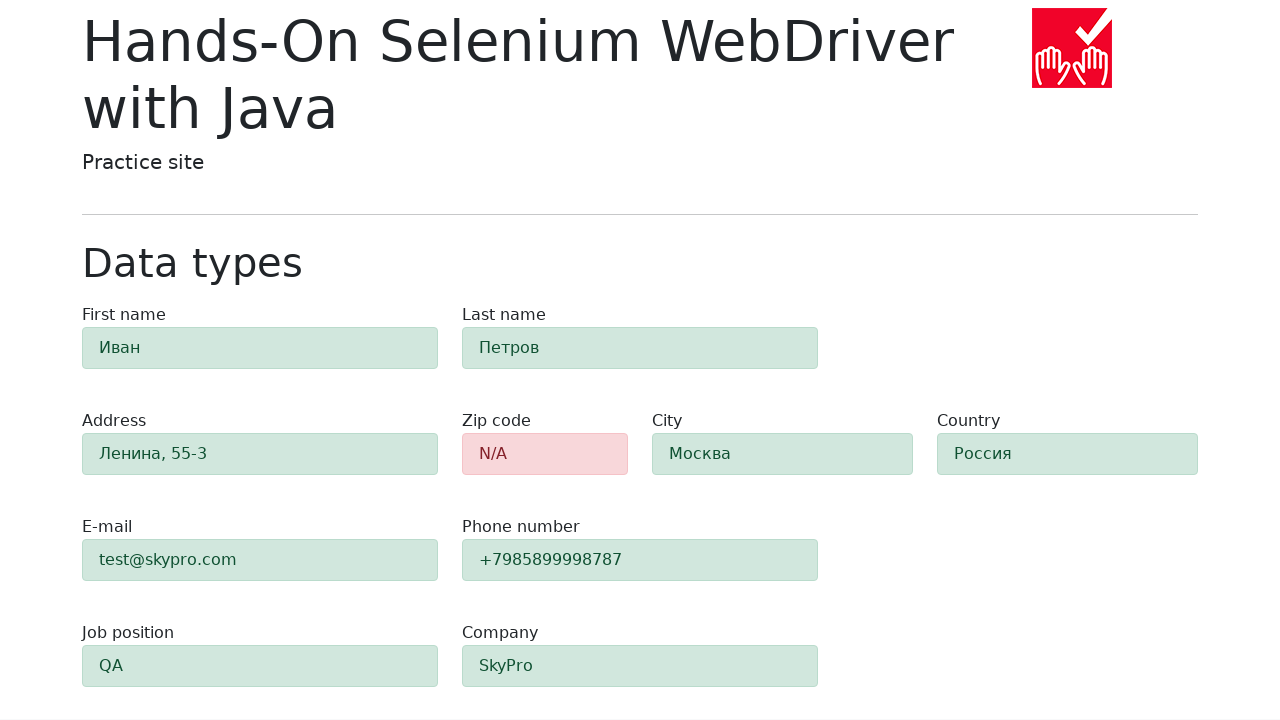

Retrieved city field classes for validation check
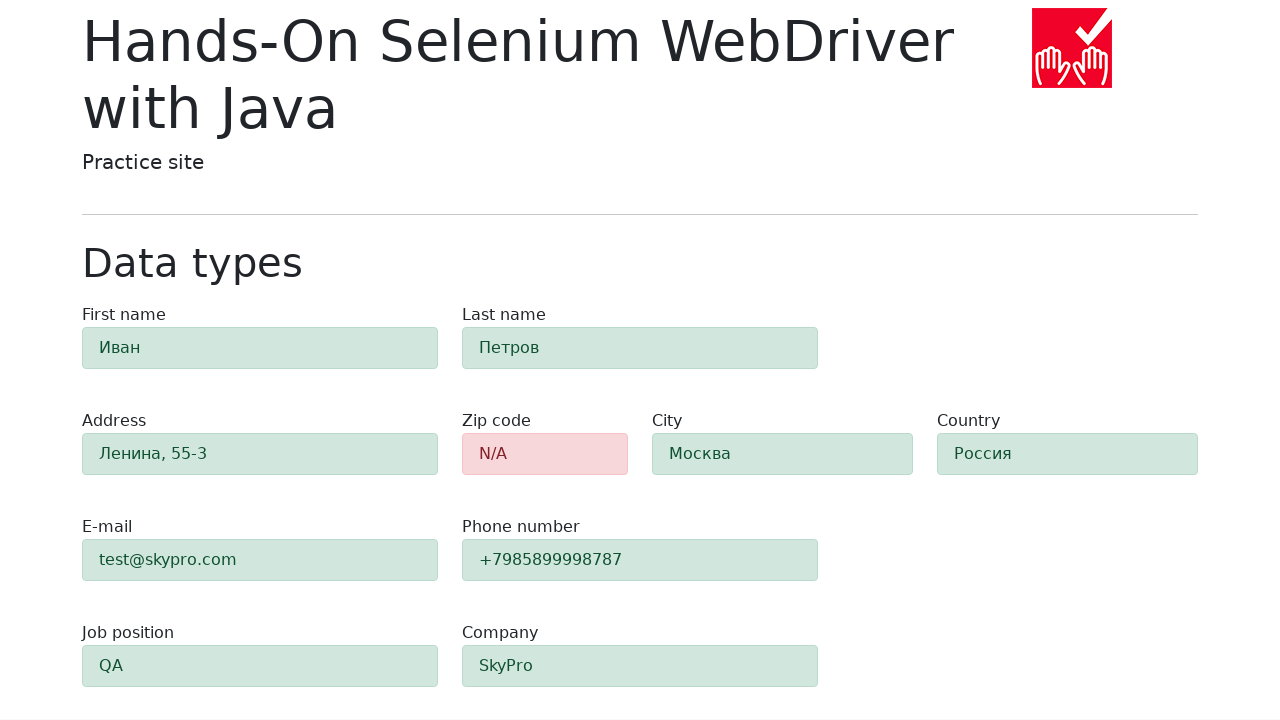

Verified city field is highlighted green (success state) - assertion passed
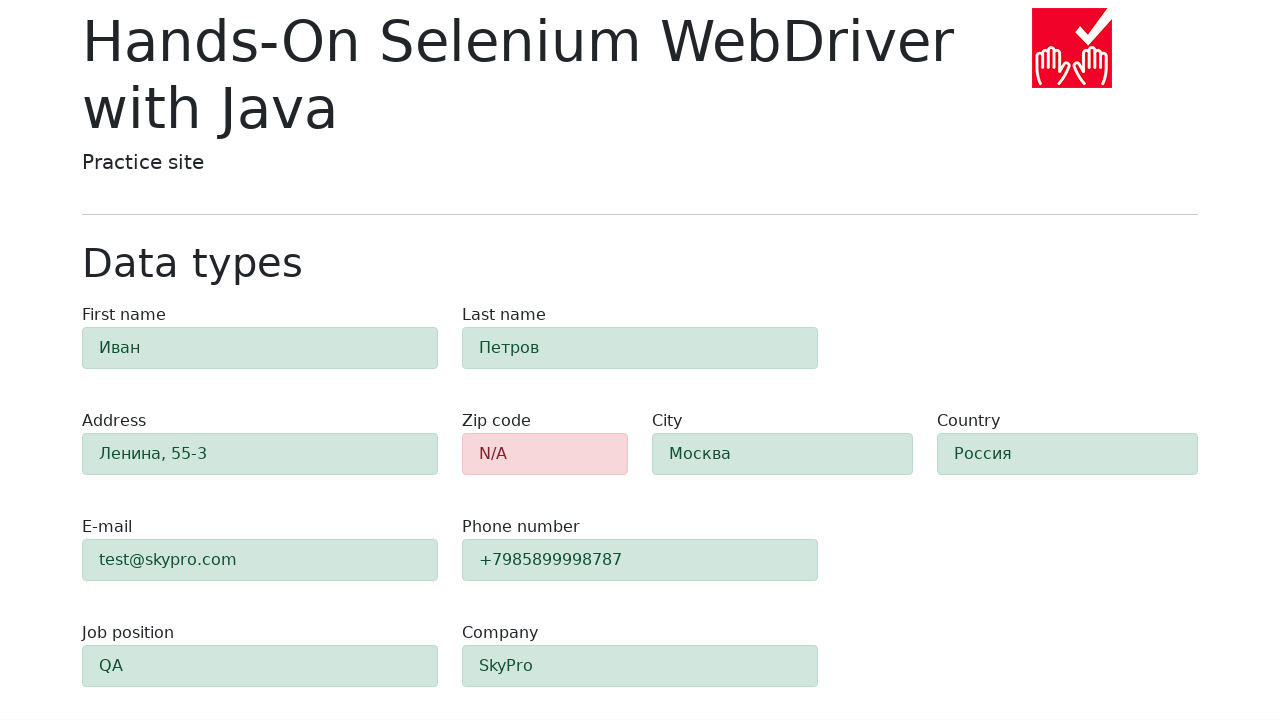

Retrieved country field classes for validation check
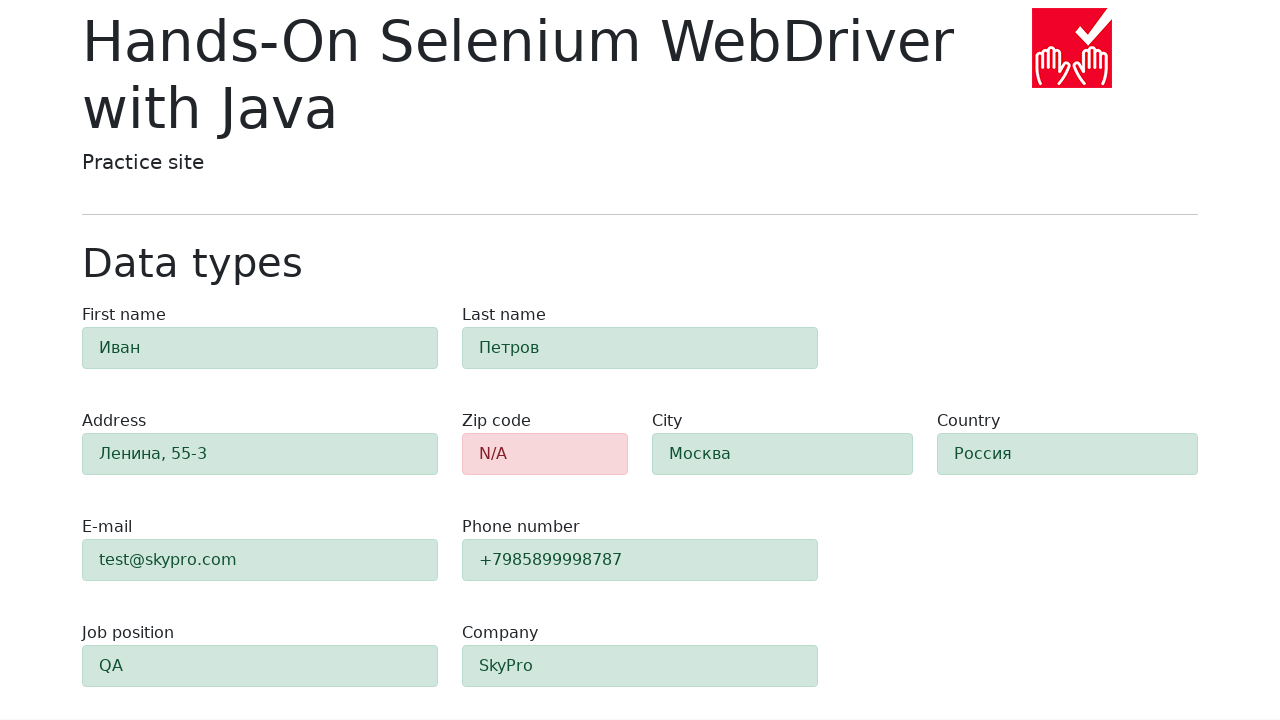

Verified country field is highlighted green (success state) - assertion passed
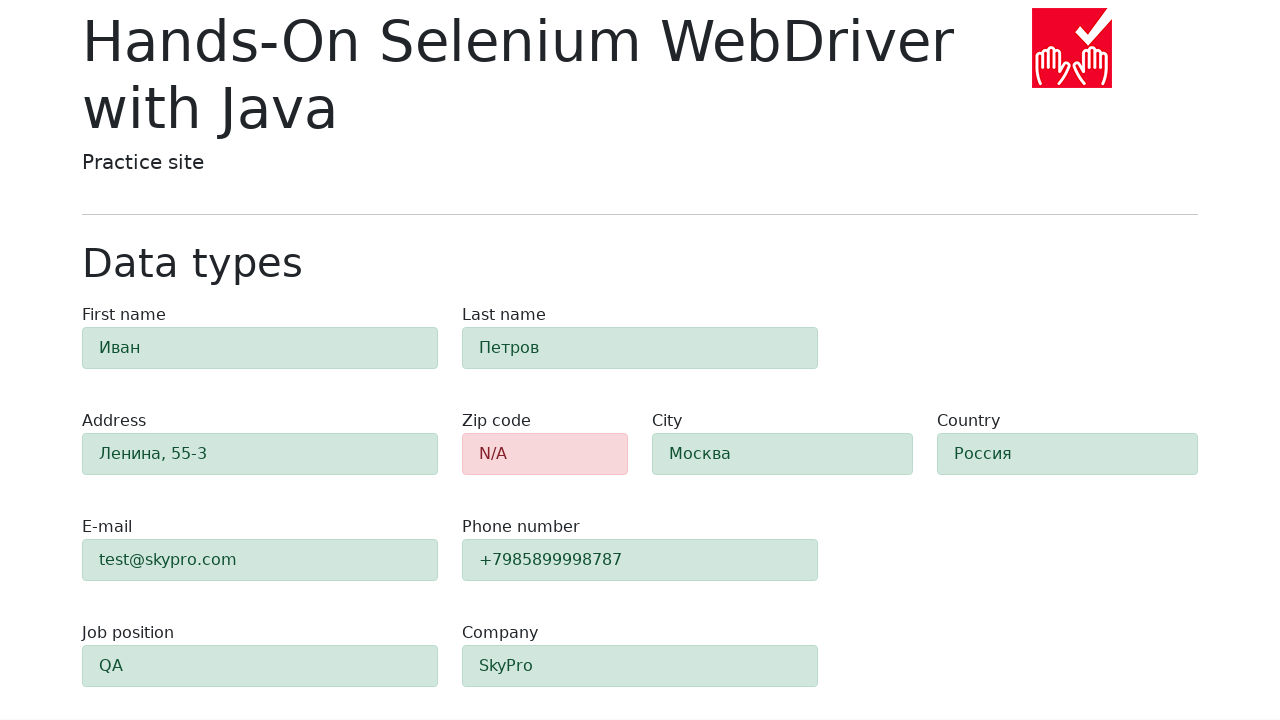

Retrieved job-position field classes for validation check
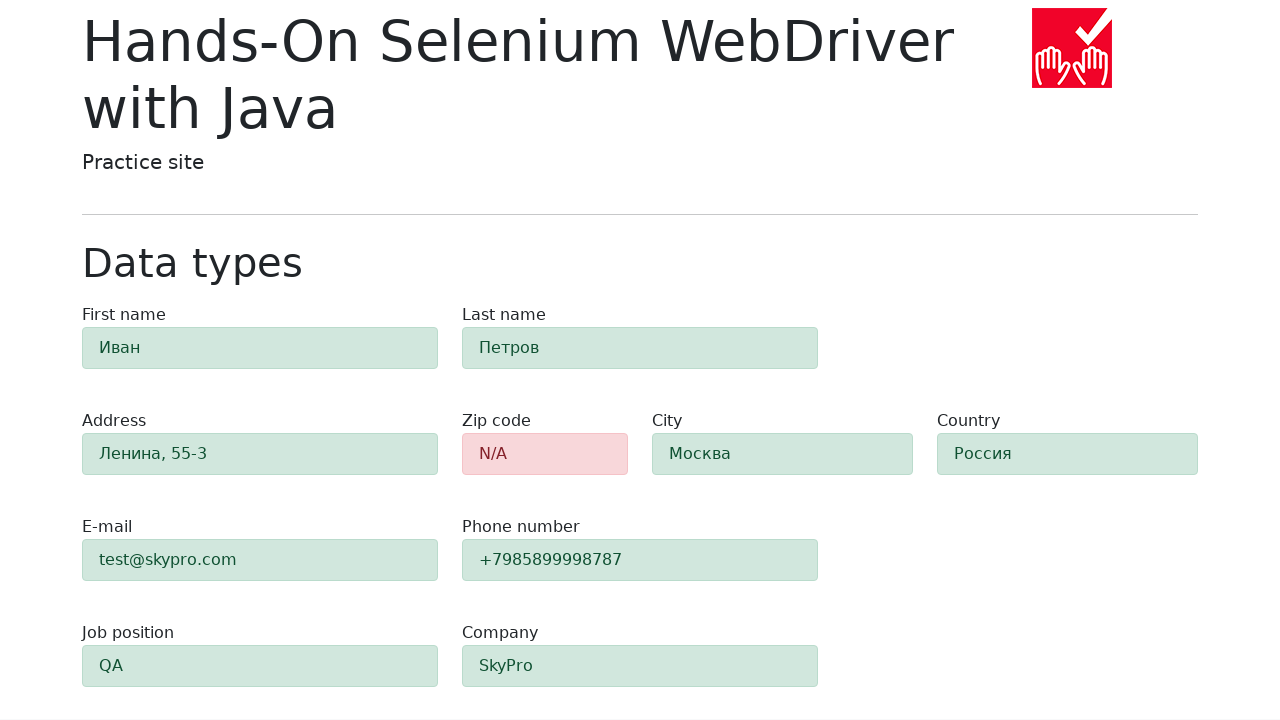

Verified job-position field is highlighted green (success state) - assertion passed
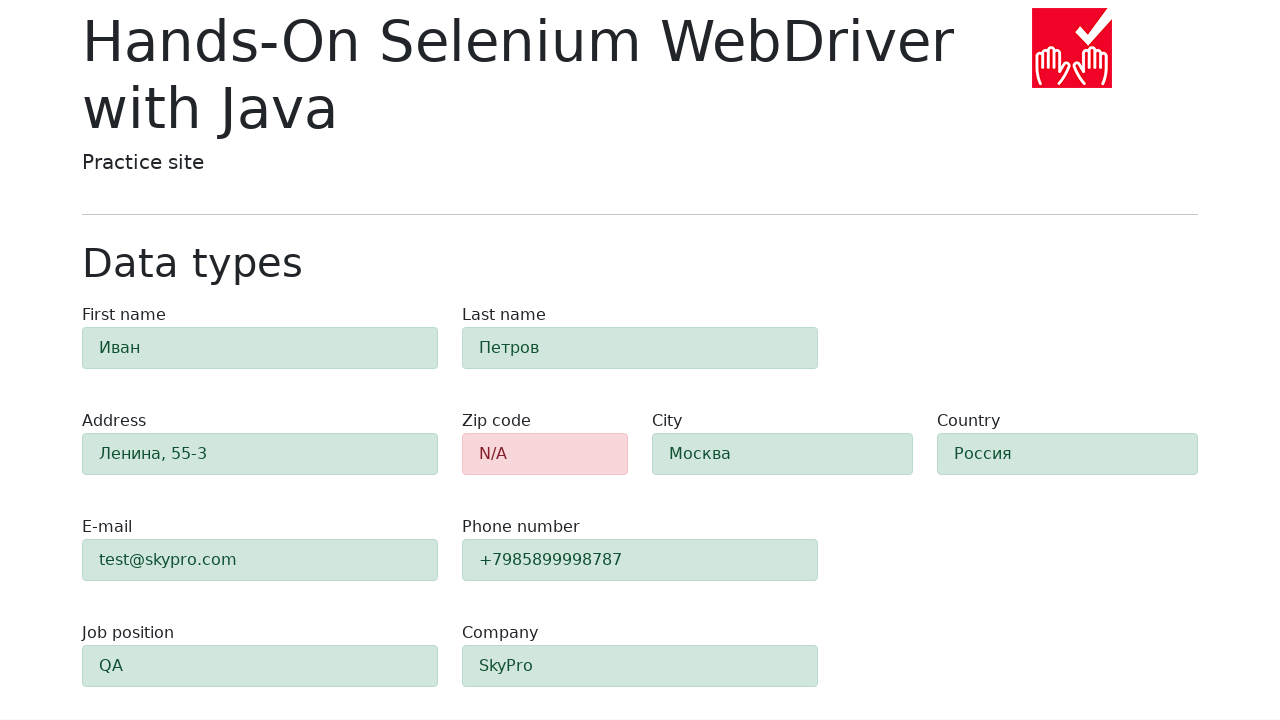

Retrieved company field classes for validation check
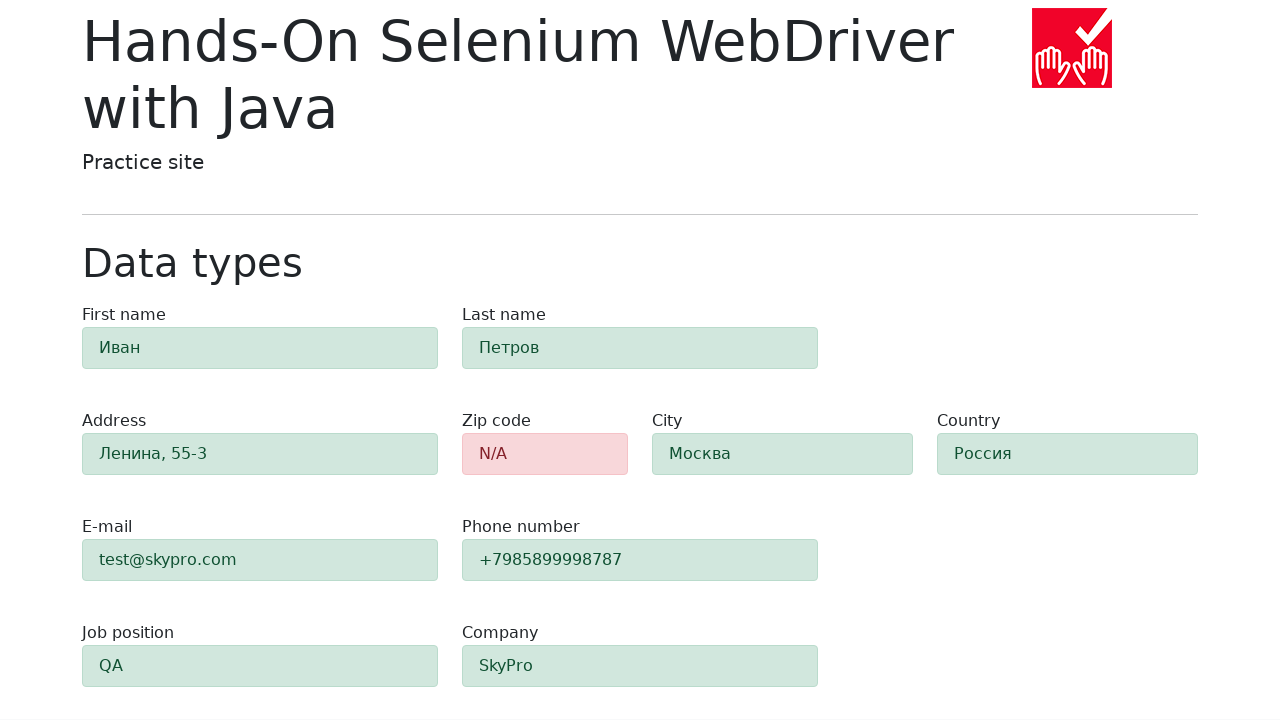

Verified company field is highlighted green (success state) - assertion passed
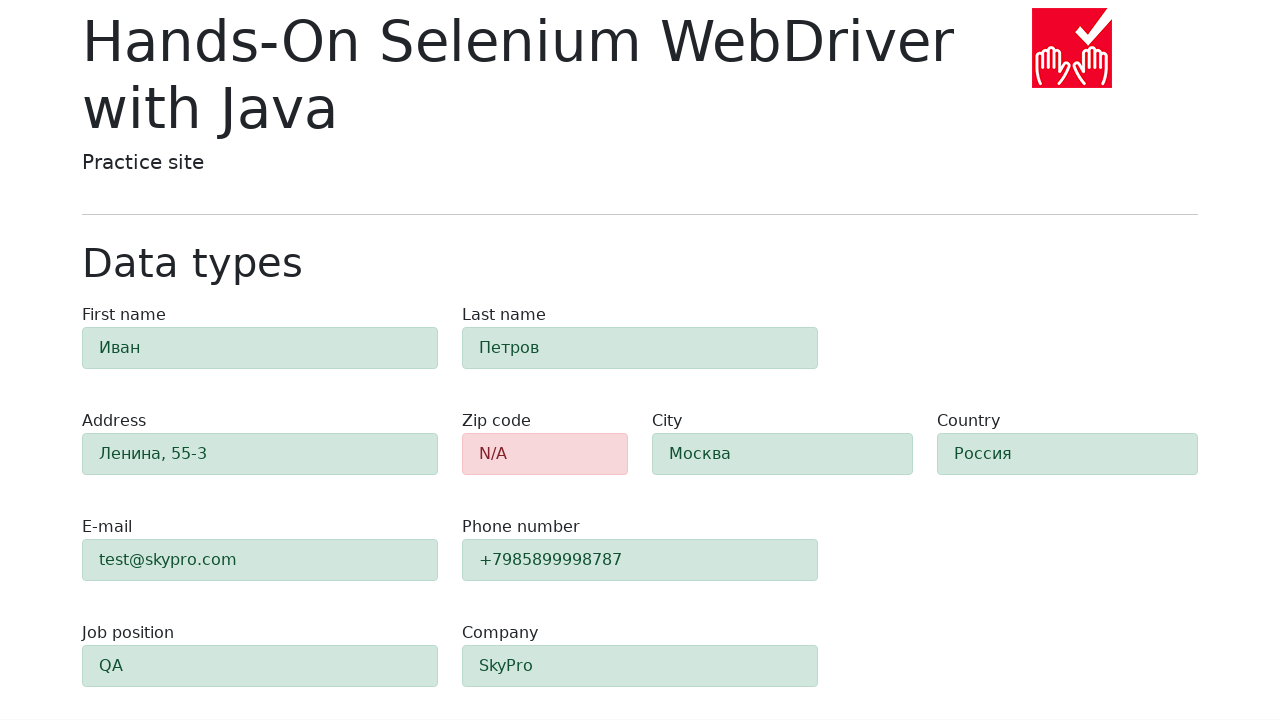

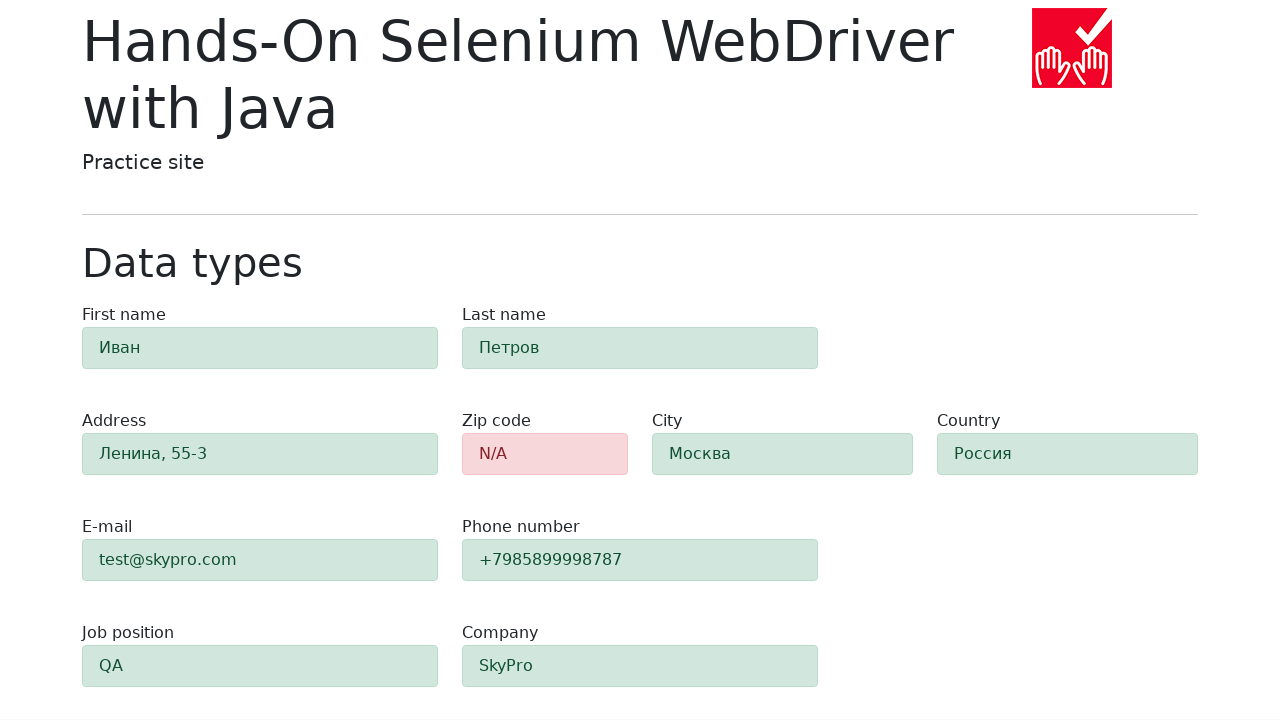